Tests the search functionality on Python.org by entering a search query "pycon" and submitting the form

Starting URL: https://www.python.org

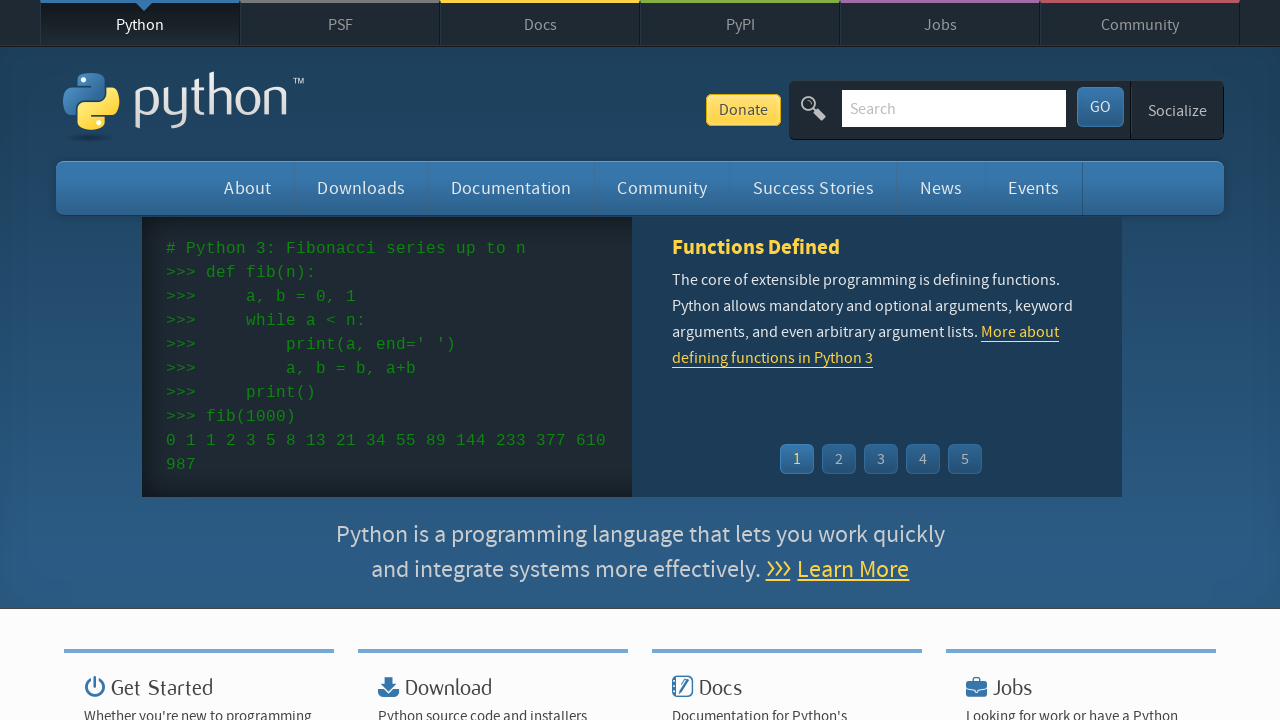

Filled search box with query 'pycon' on input[name='q']
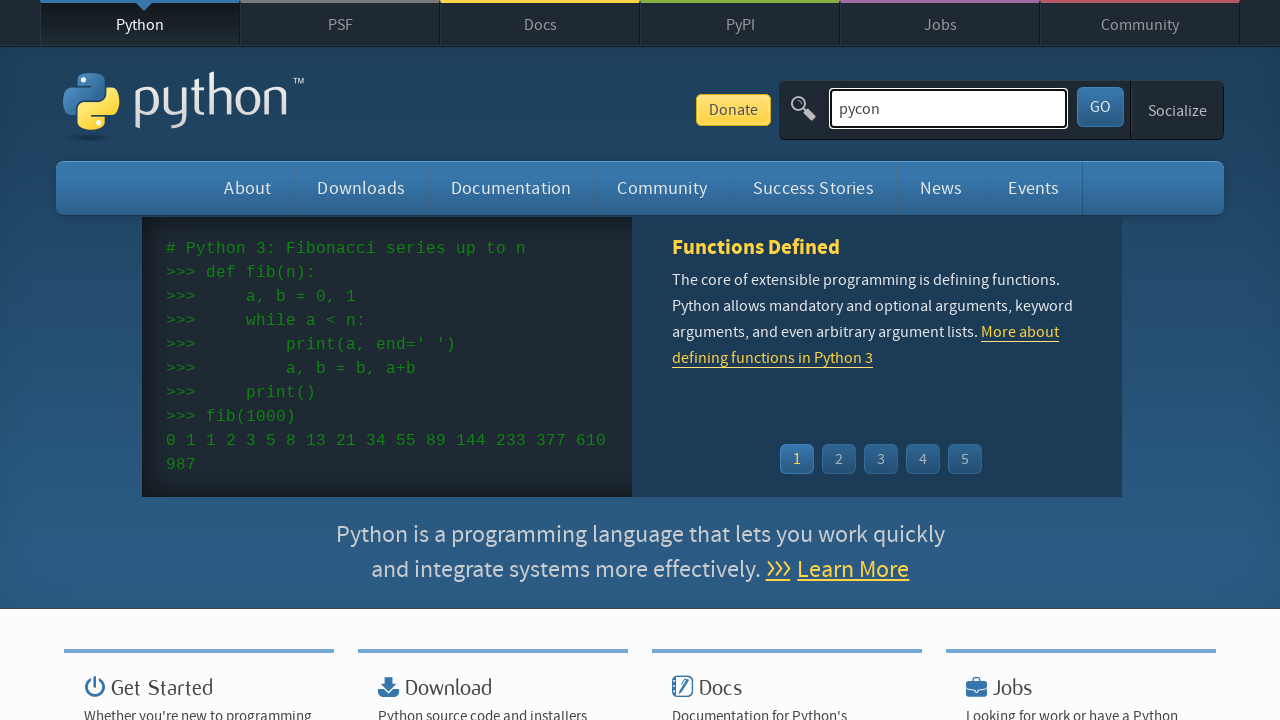

Pressed Enter to submit search form on input[name='q']
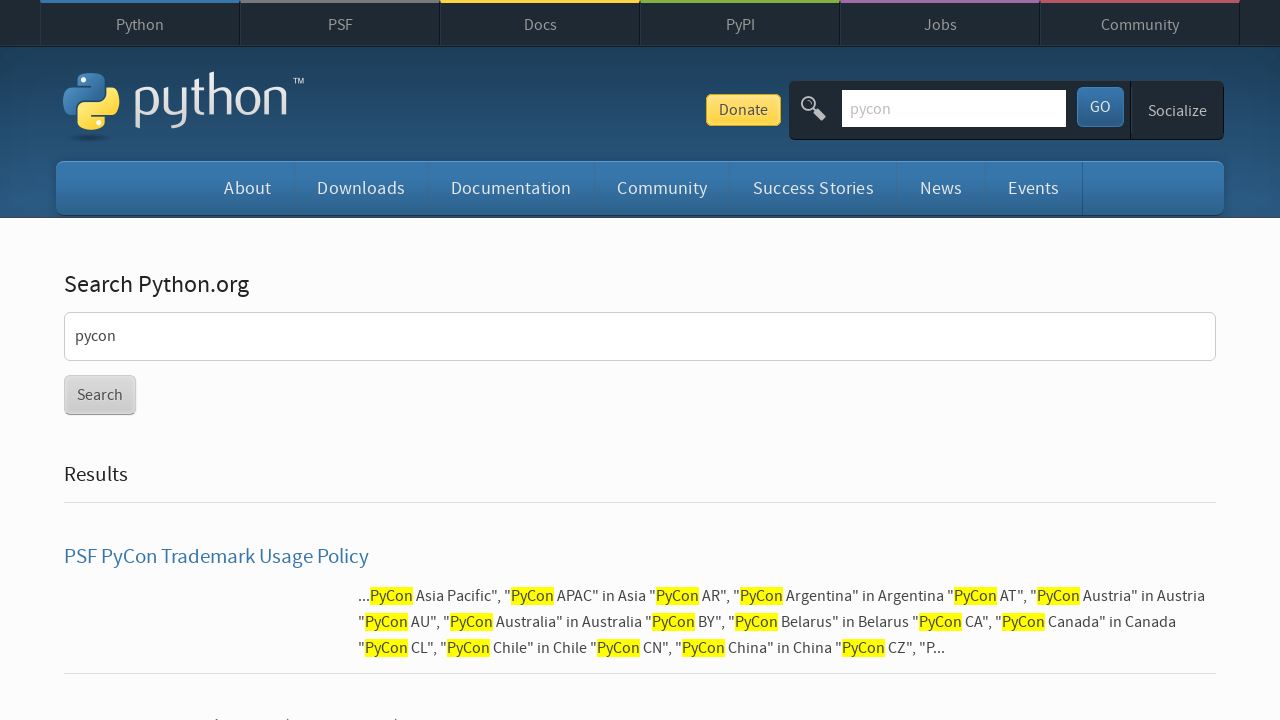

Search results page loaded (networkidle state reached)
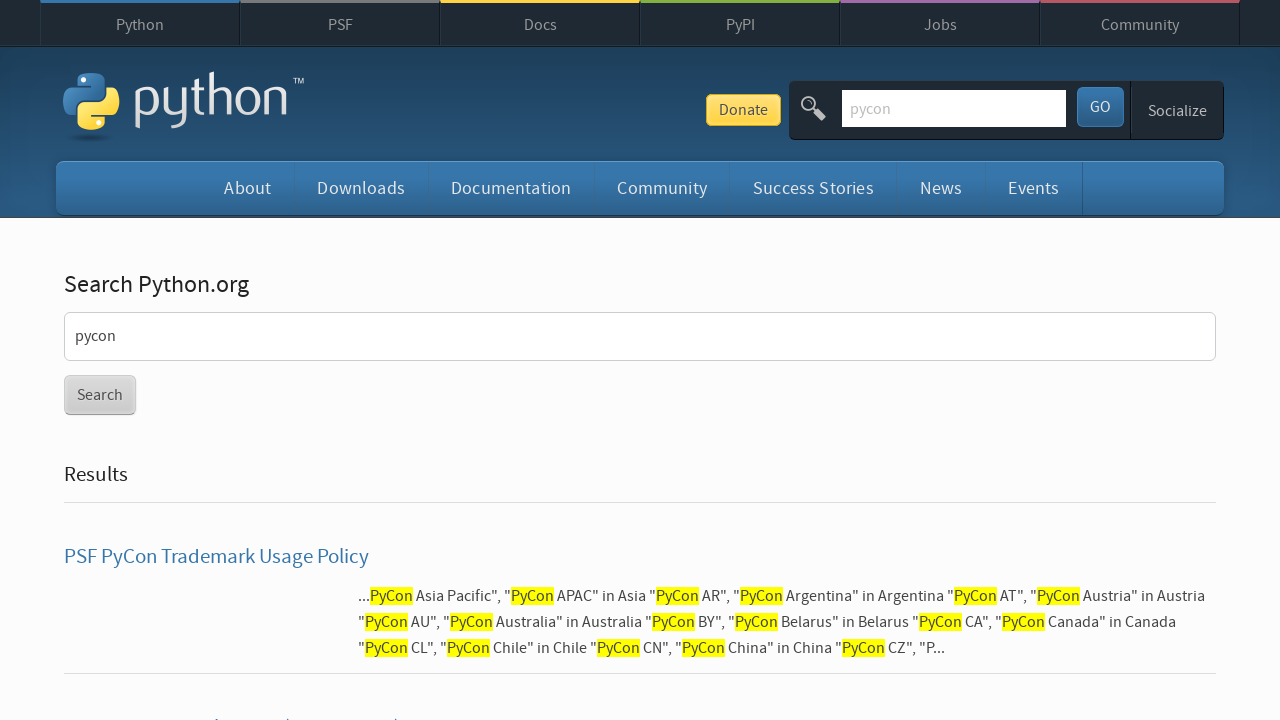

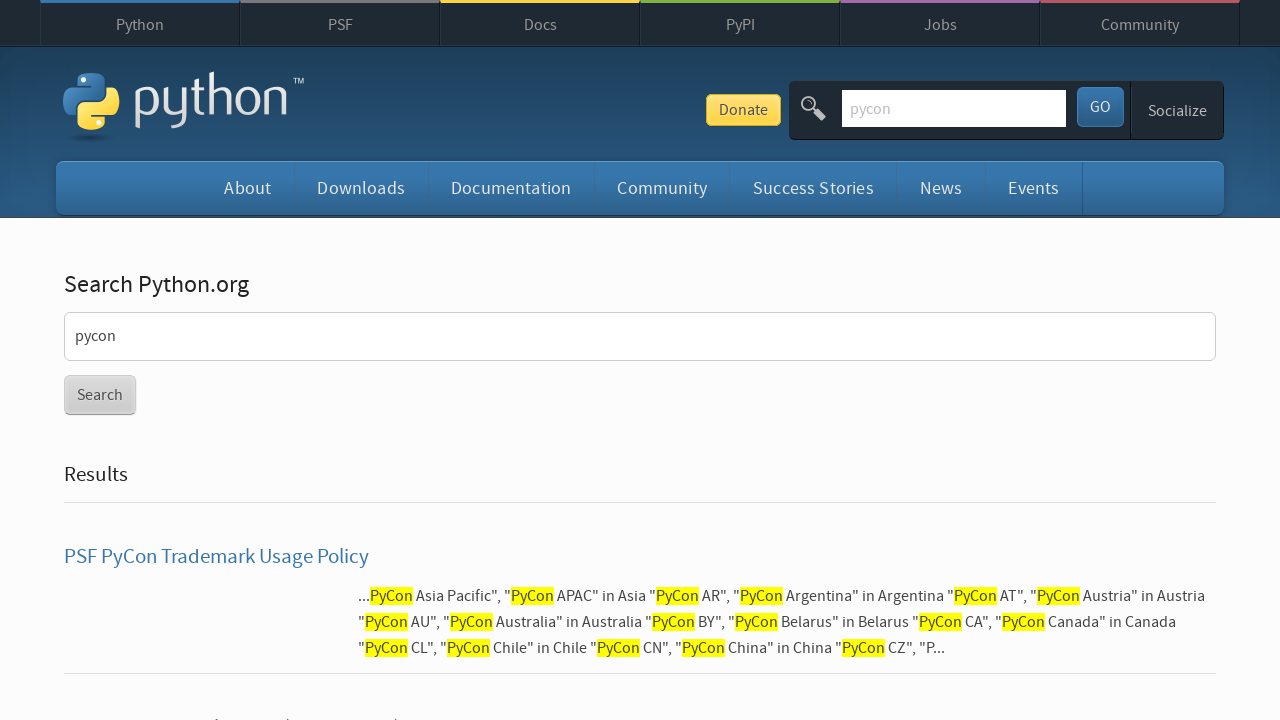